Tests blog site navigation by clicking on About and Contact links and verifying the page navigation works correctly

Starting URL: https://qabloglist.ccbp.tech/

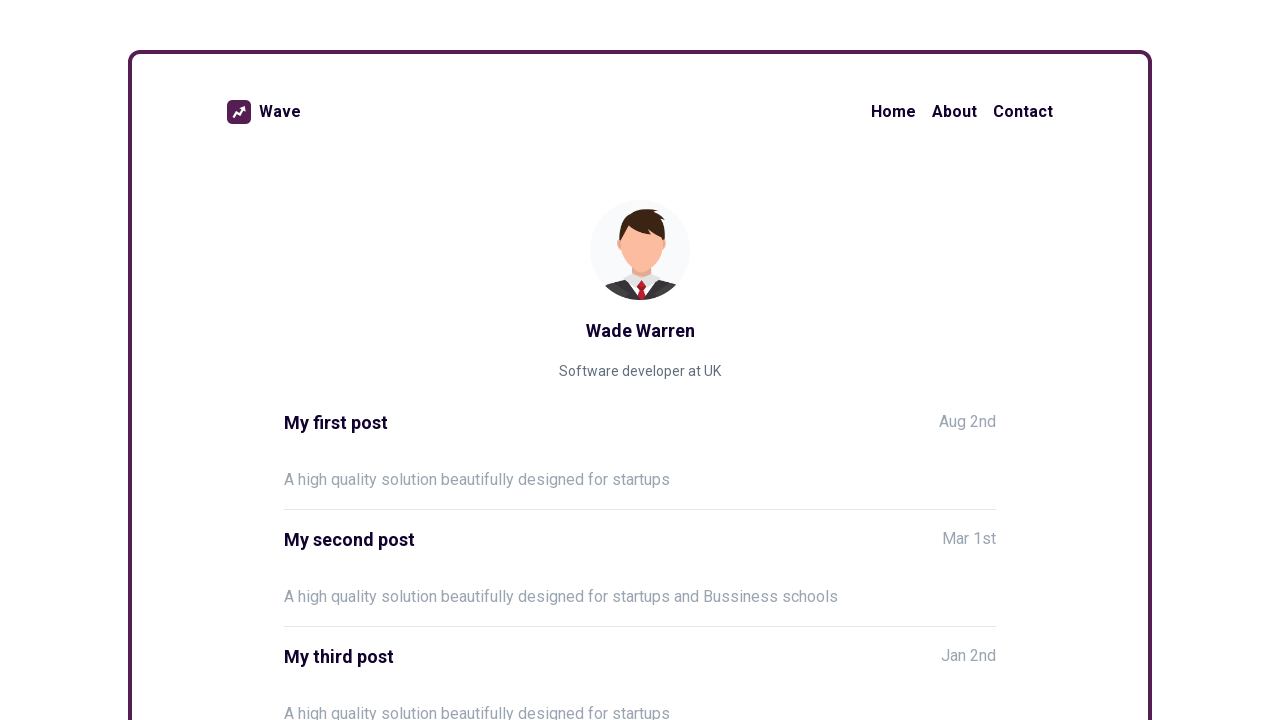

Located all links following 'Home' text
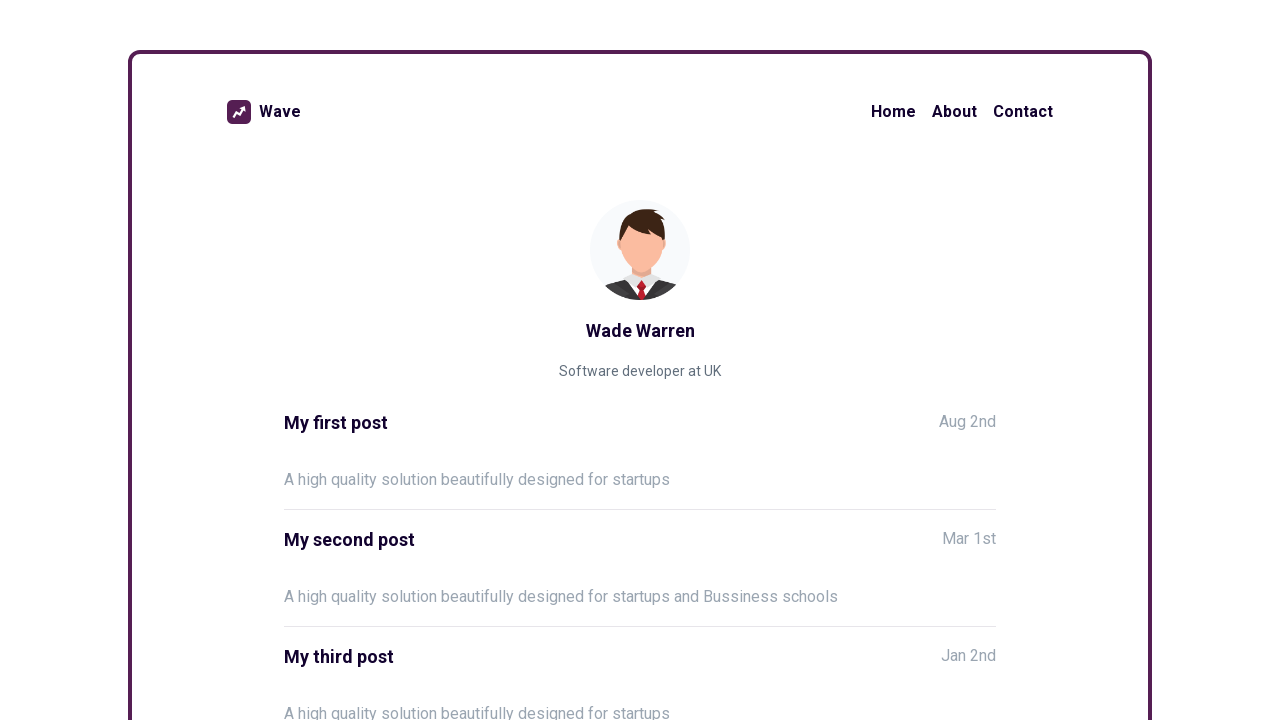

Clicked the About link (first link after Home) at (954, 112) on xpath=//*[text() = 'Home']/following::a >> nth=0
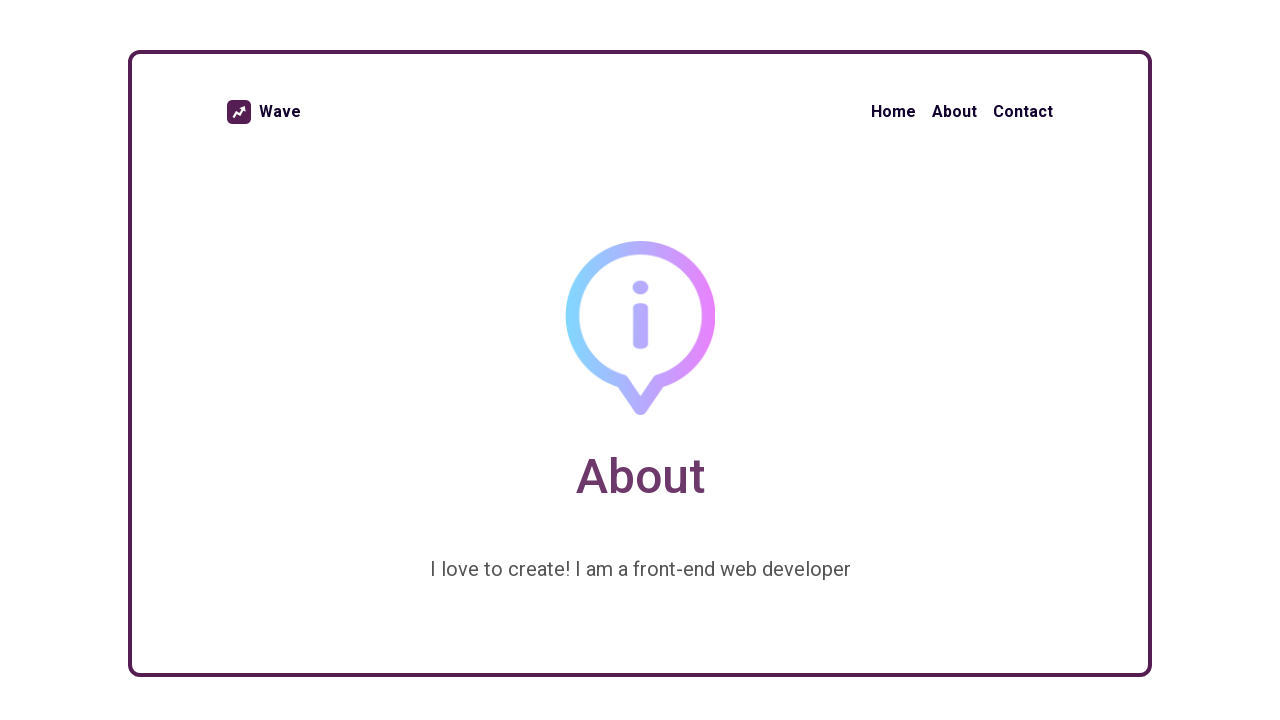

Navigated to About page successfully
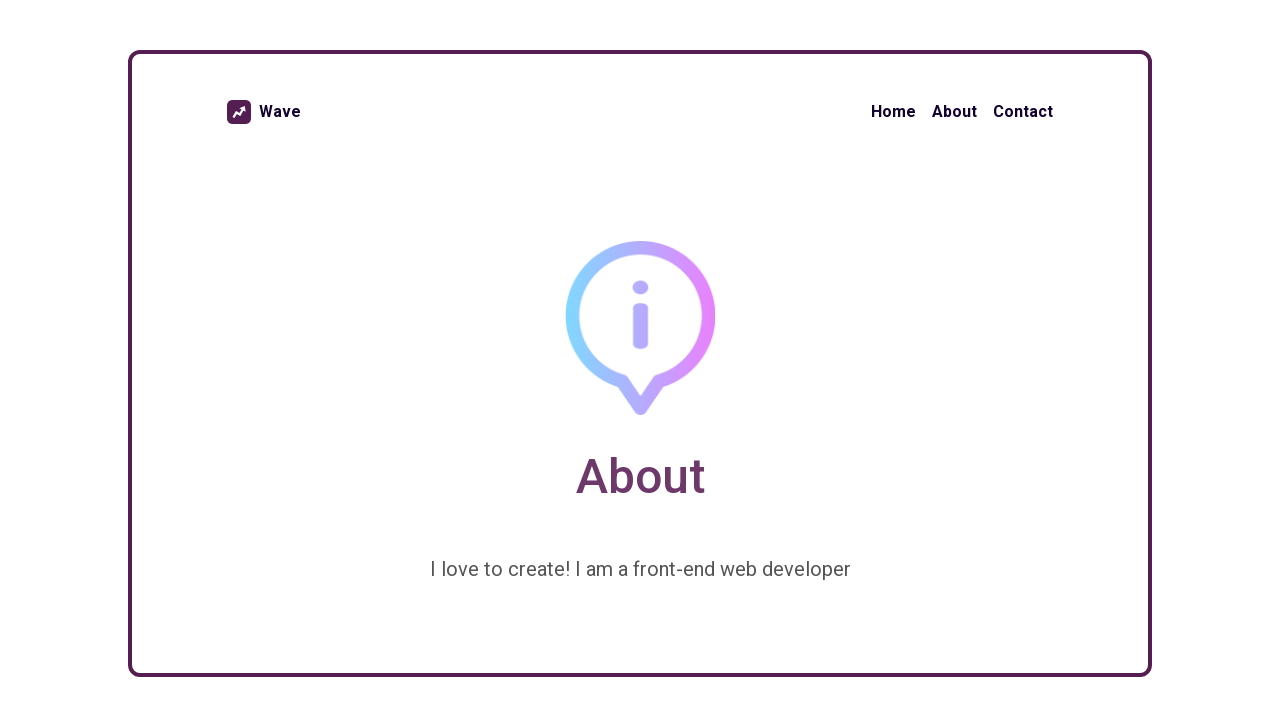

Located all links following 'Home' text again
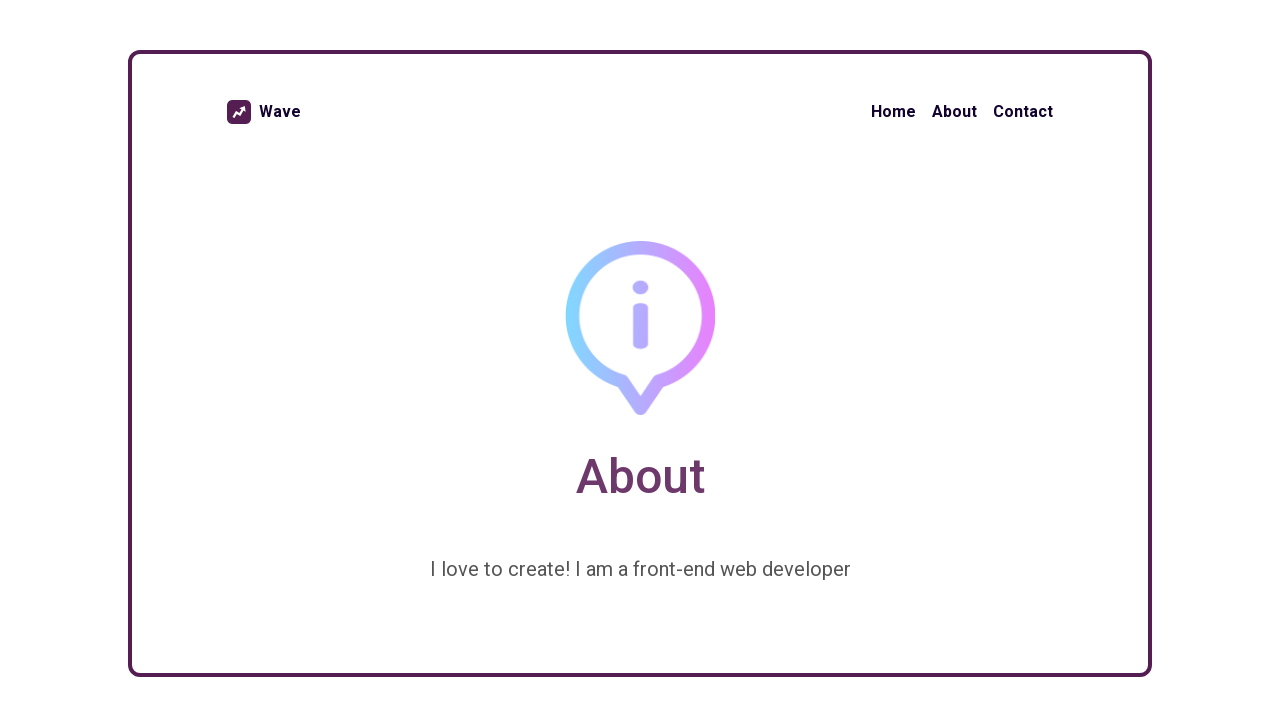

Clicked the Contact link (second link after Home) at (1023, 112) on xpath=//*[text() = 'Home']/following::a >> nth=1
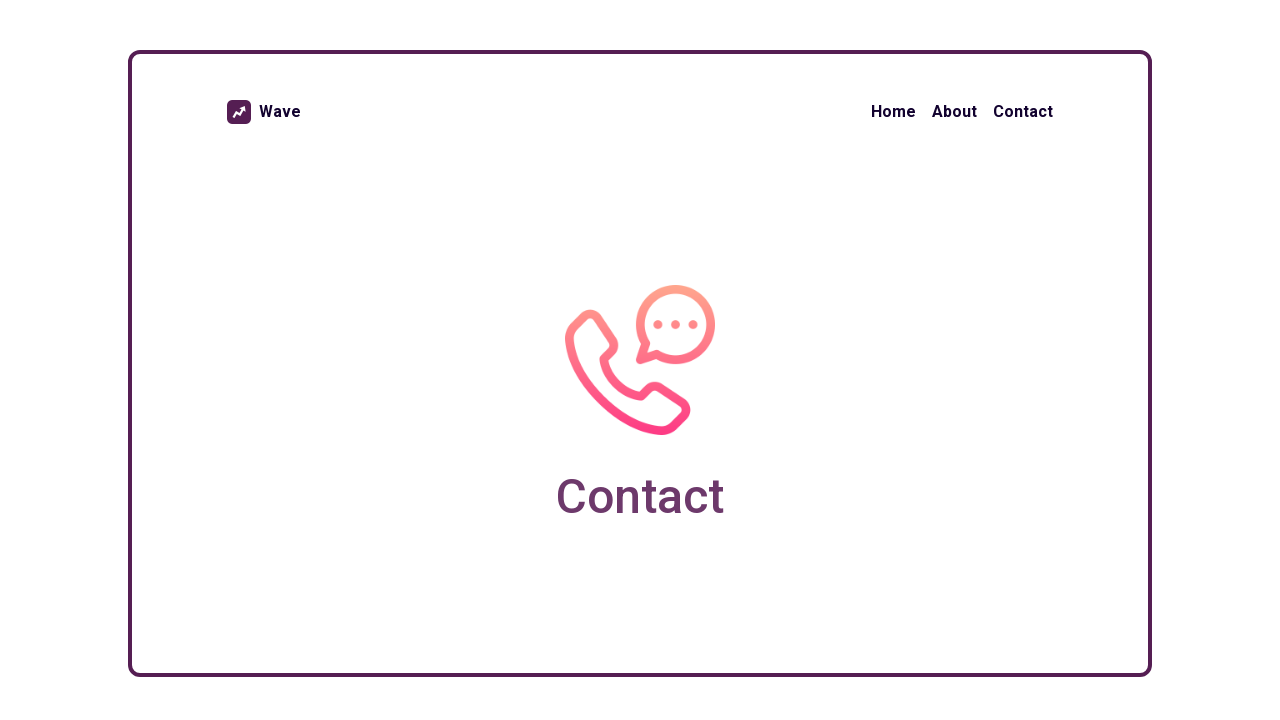

Navigated to Contact page successfully
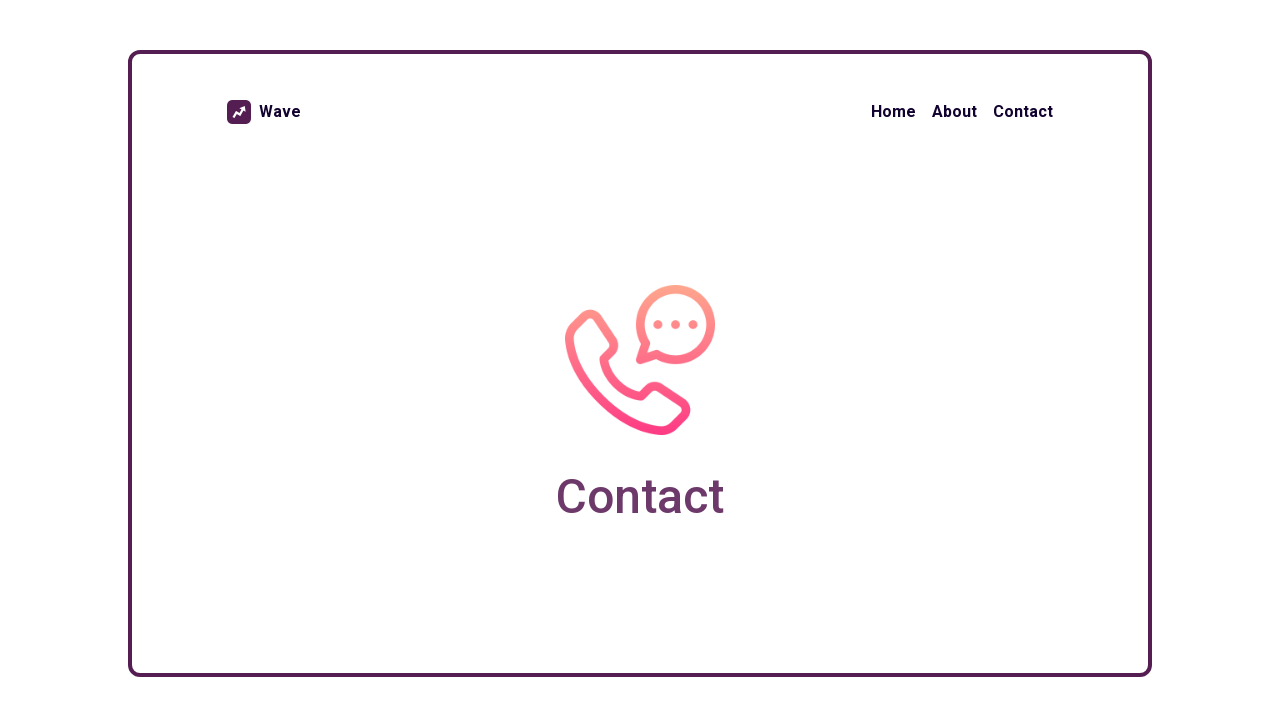

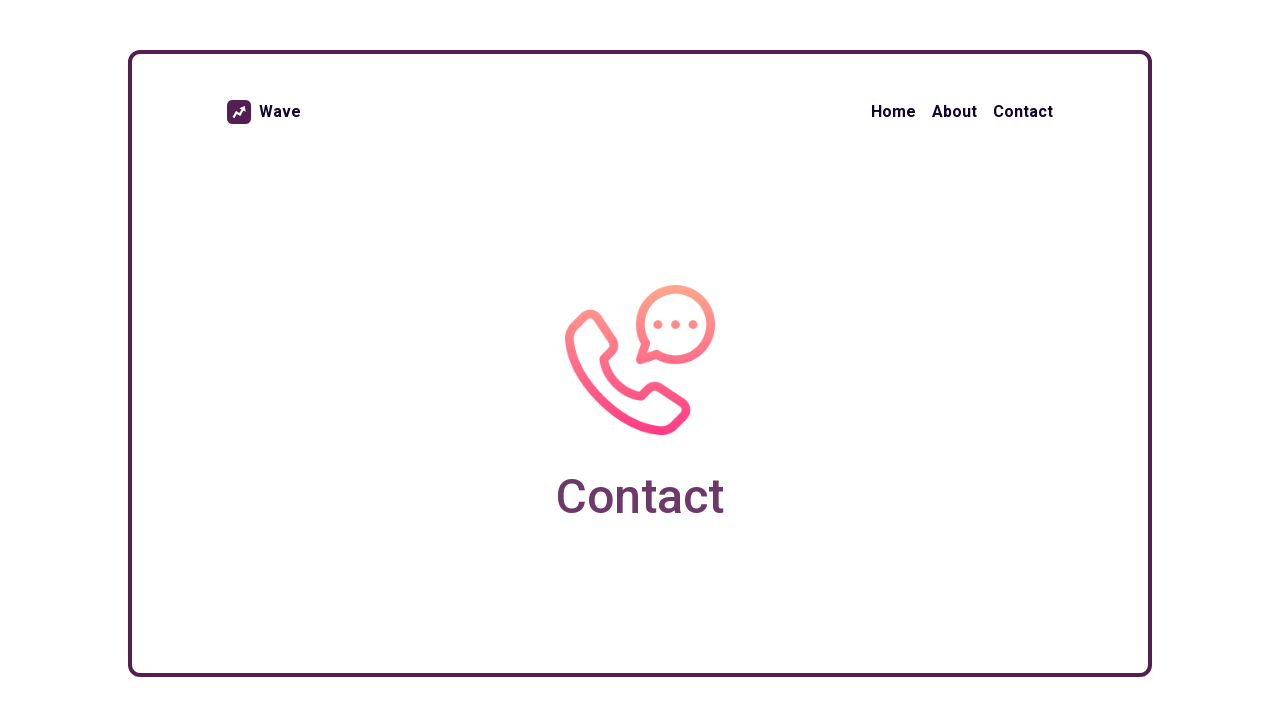